Tests radio button selection on a practice form by clicking the "single" radio button option and verifying it becomes selected

Starting URL: https://proleed.academy/exercises/selenium/automation-practice-form-with-radio-button-check-boxes-and-drop-down.php

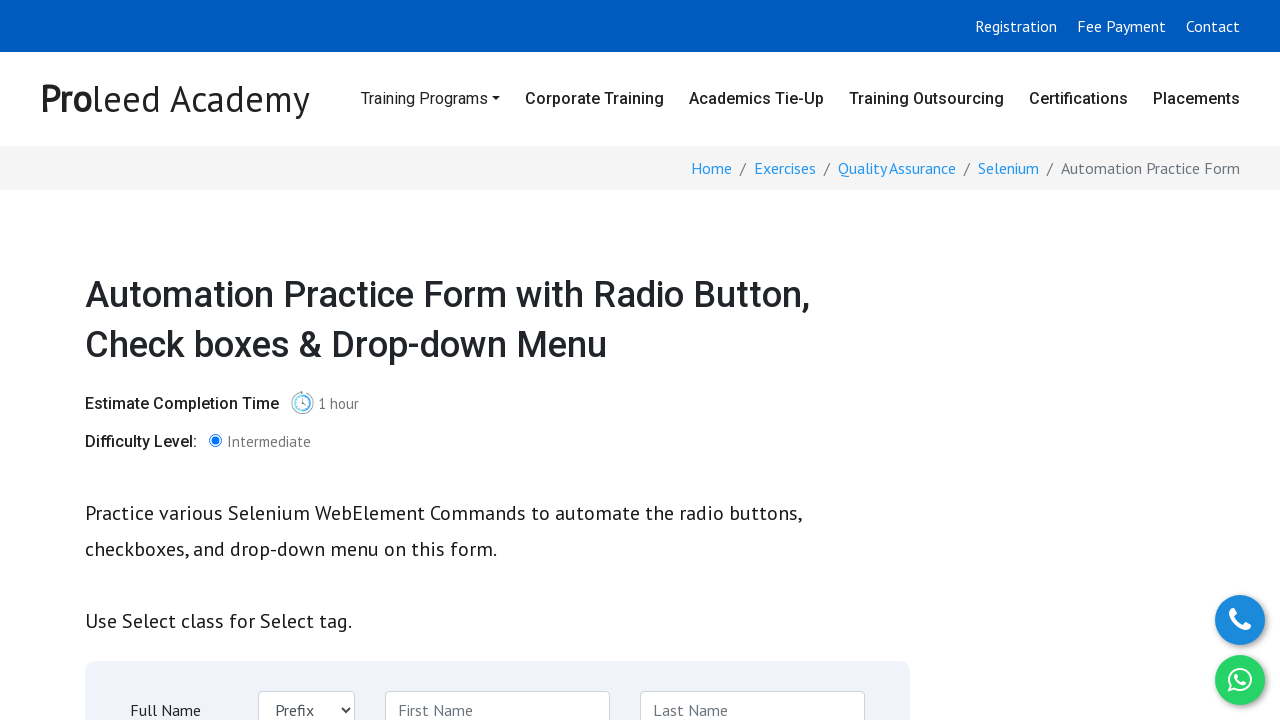

Located the 'single' radio button element
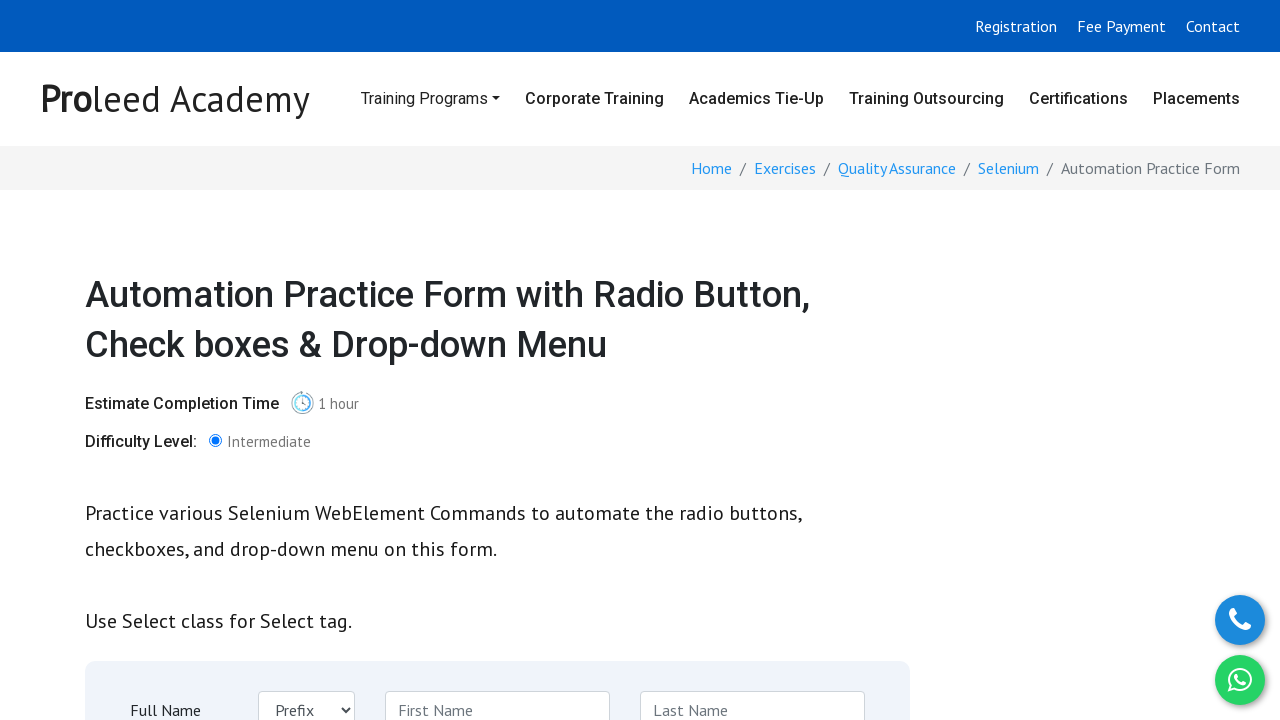

Scrolled the 'single' radio button into view
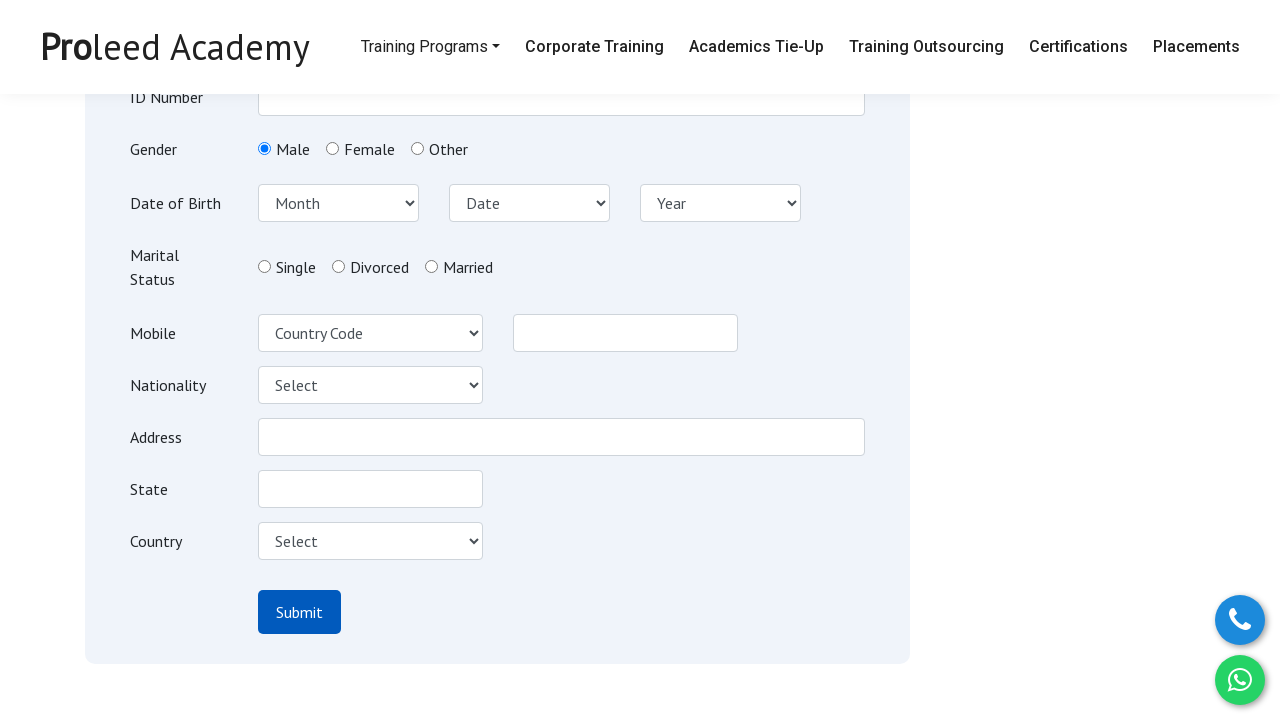

Clicked the 'single' radio button at (264, 267) on #single
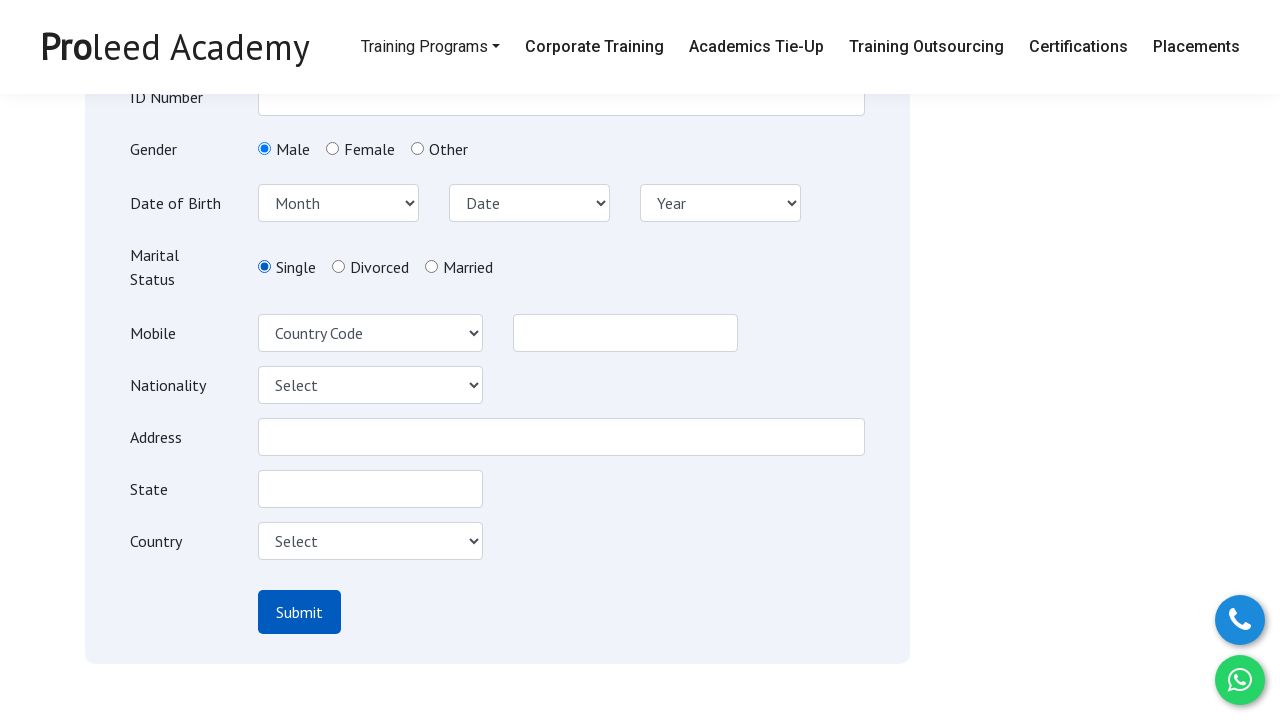

Verified that the 'single' radio button is selected
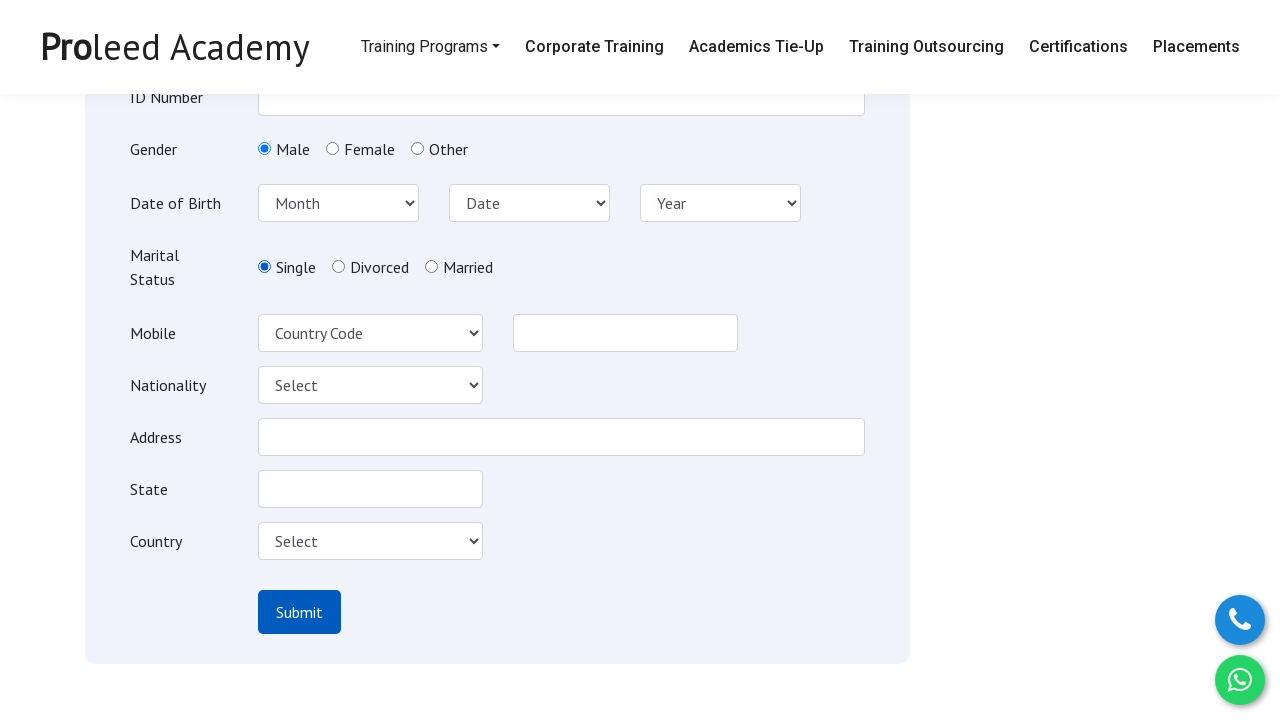

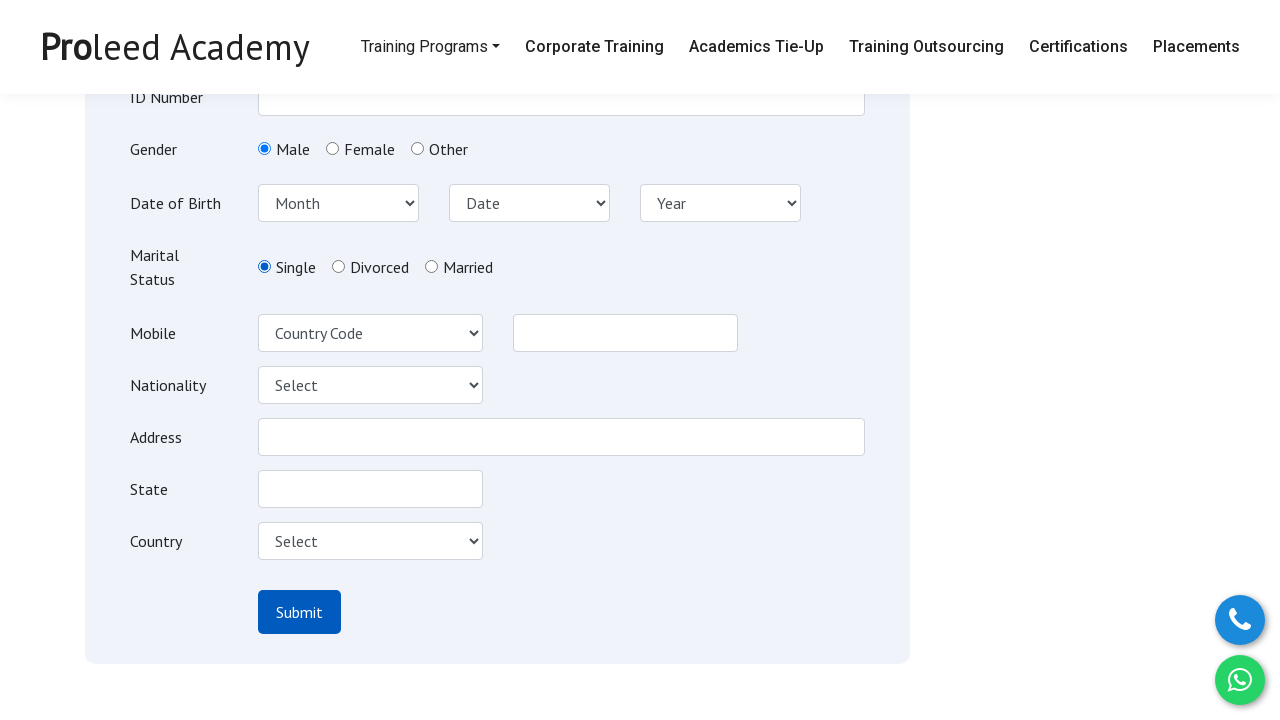